Tests an explicit wait scenario by waiting for a price element to display "100", then clicking a book button, reading an input value, calculating a mathematical result (log of absolute value of 12*sin(x)), entering the answer, and submitting the form.

Starting URL: http://suninjuly.github.io/explicit_wait2.html

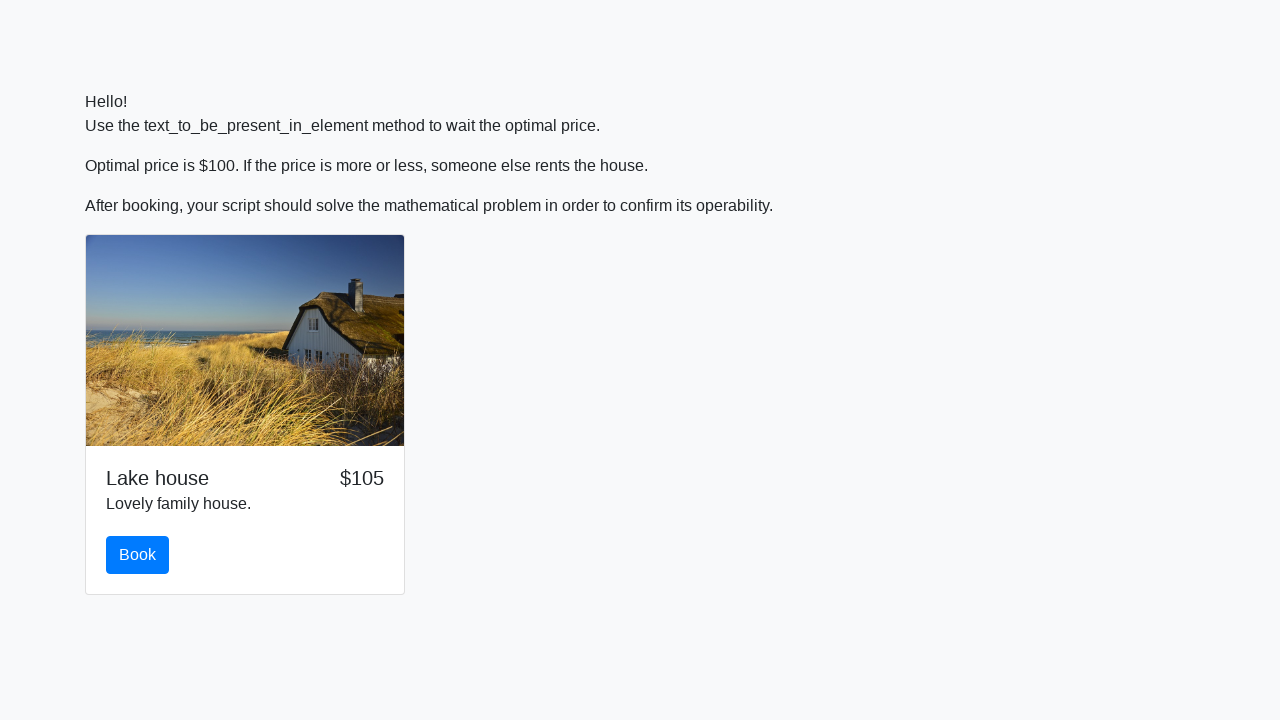

Waited for price element to display '100'
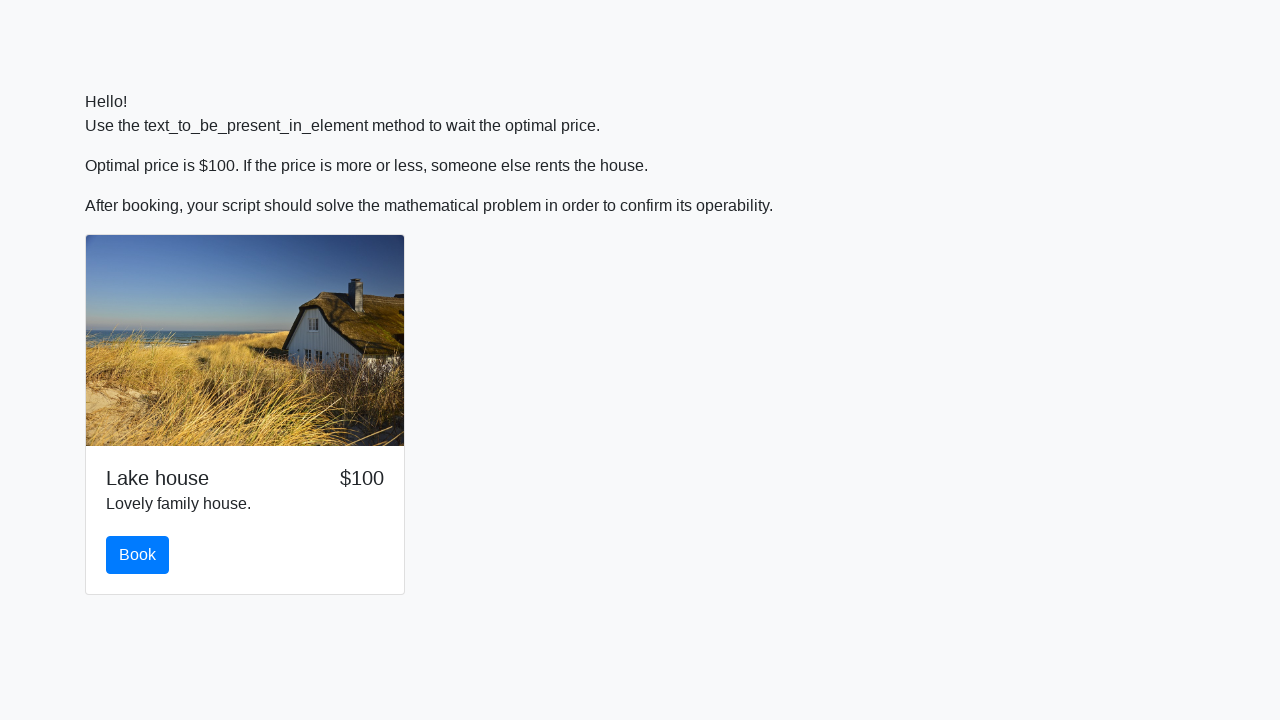

Clicked the book button at (138, 555) on #book
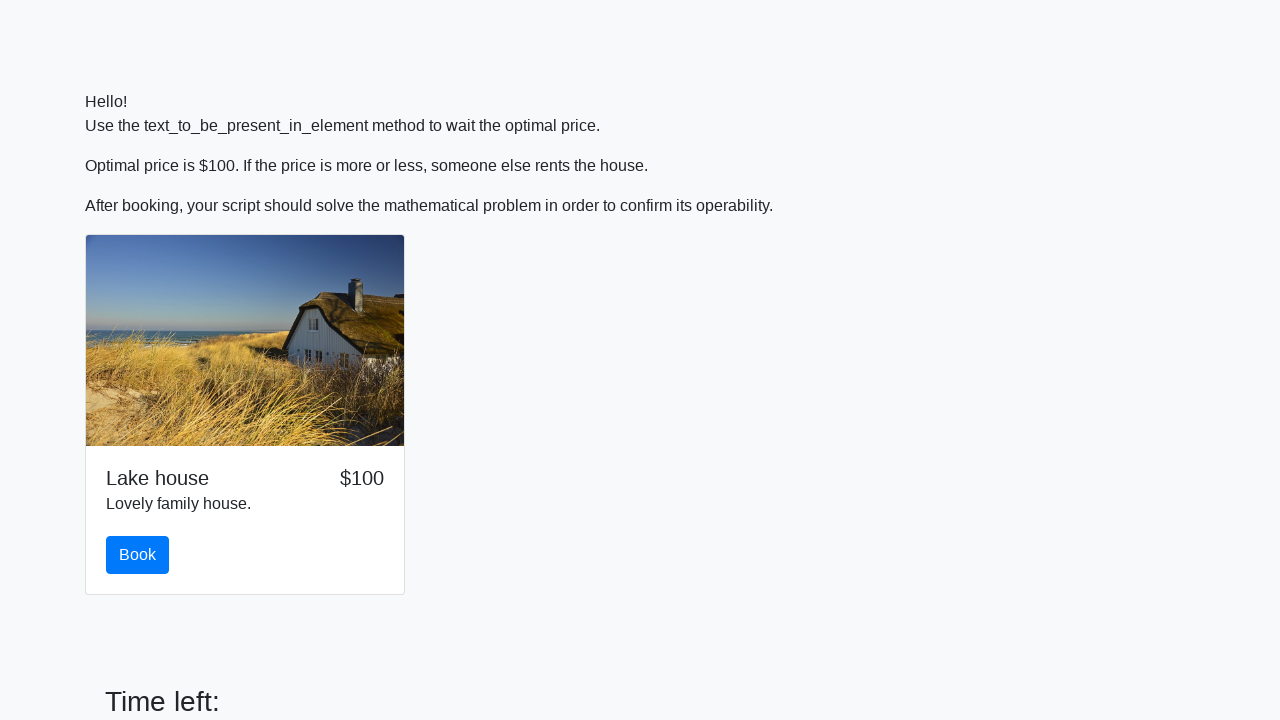

Read input value: 387
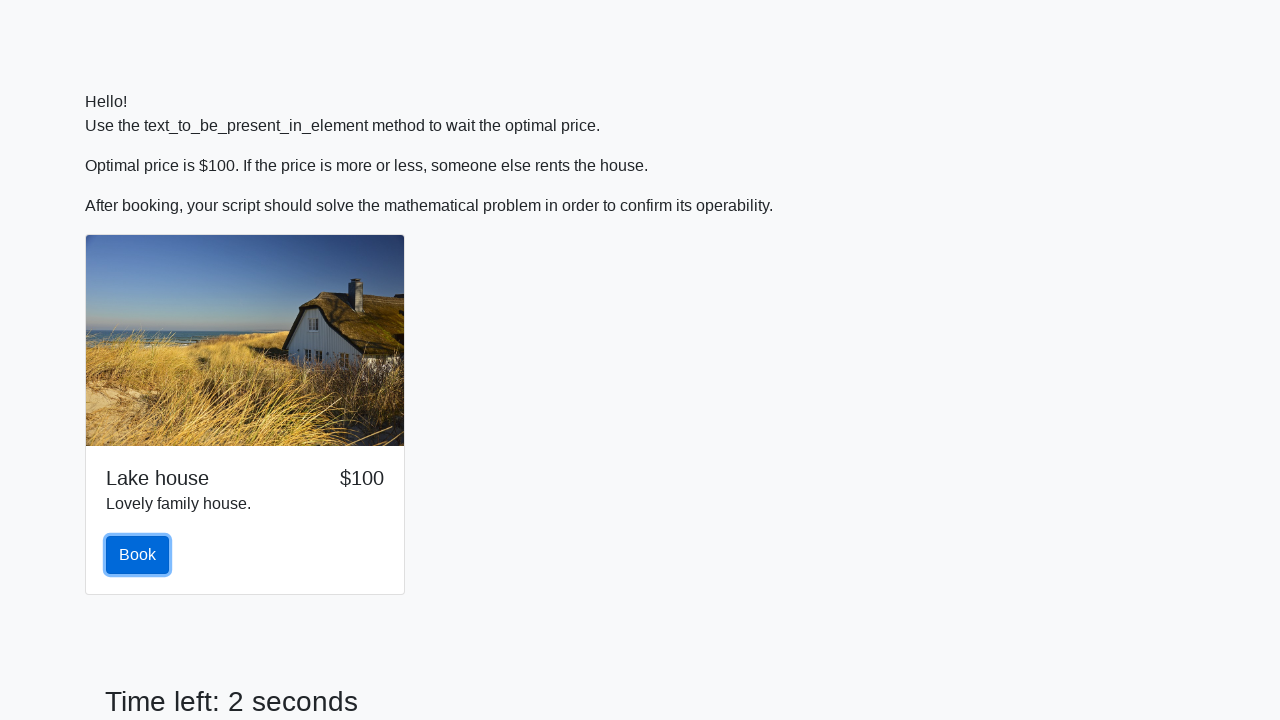

Calculated mathematical result: log(abs(12*sin(387))) = 1.8897058586580002
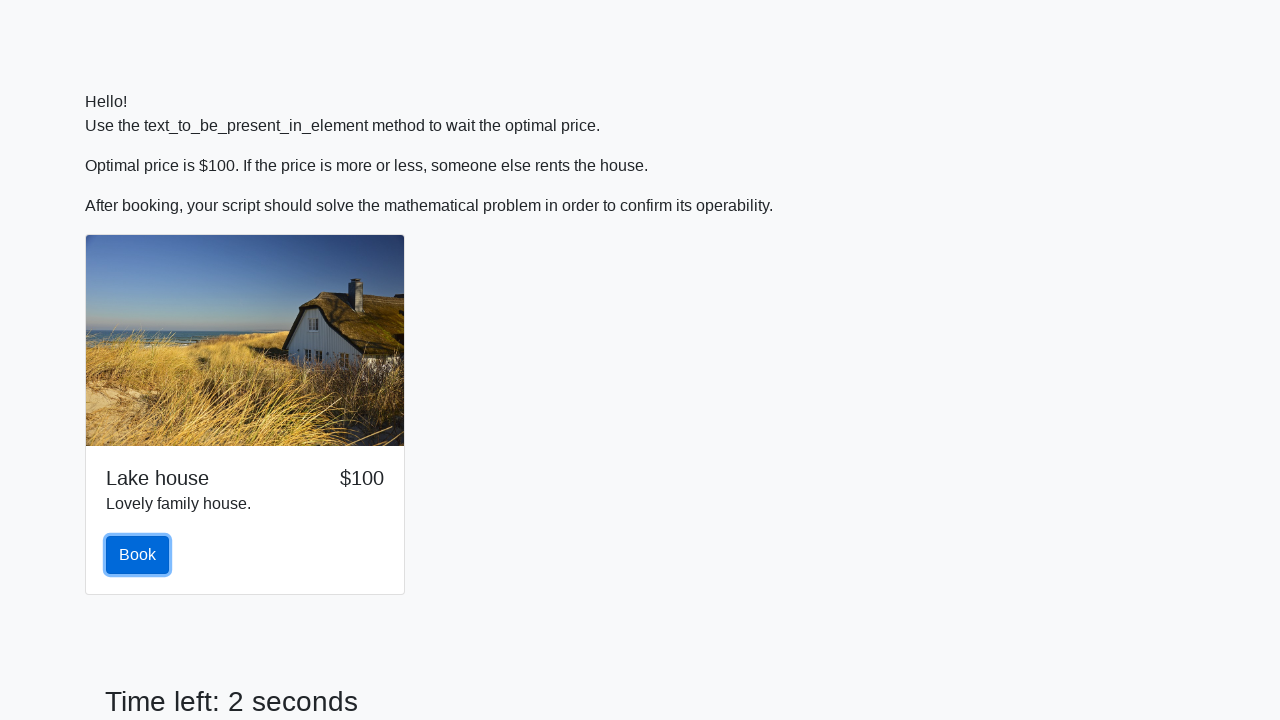

Entered answer '1.8897058586580002' in the answer field on #answer
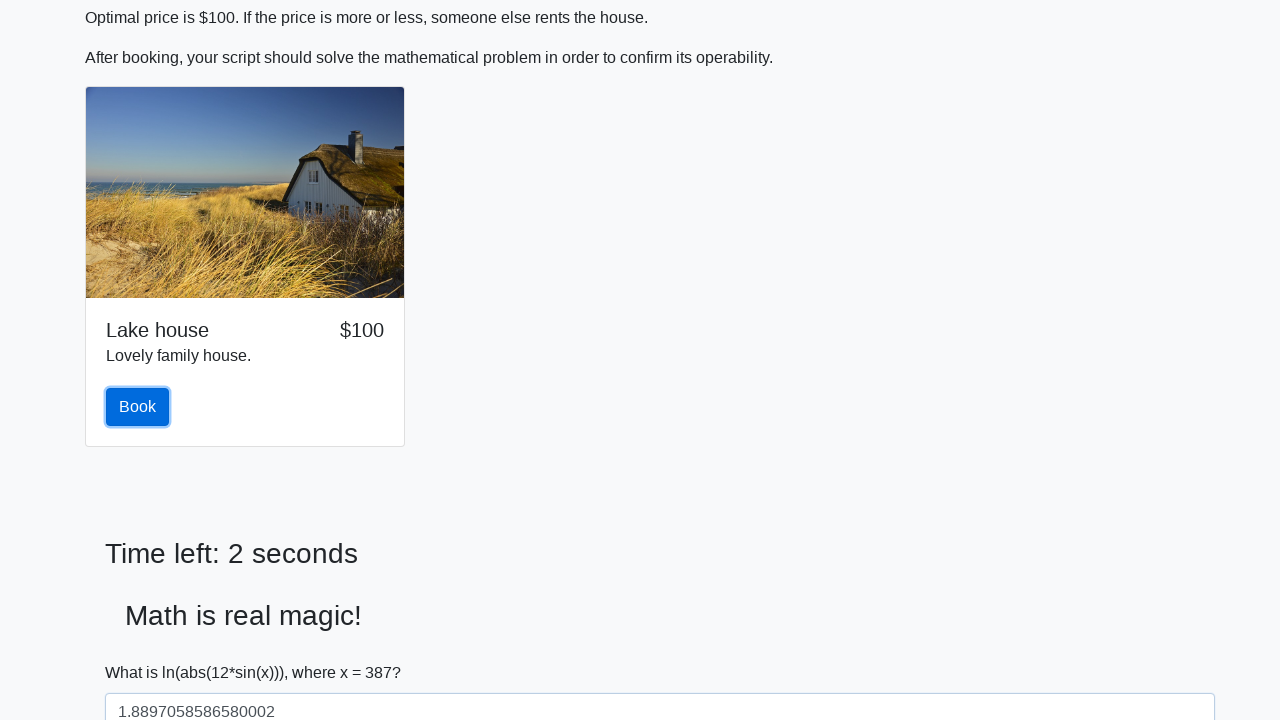

Clicked the solve button to submit the form at (143, 651) on #solve
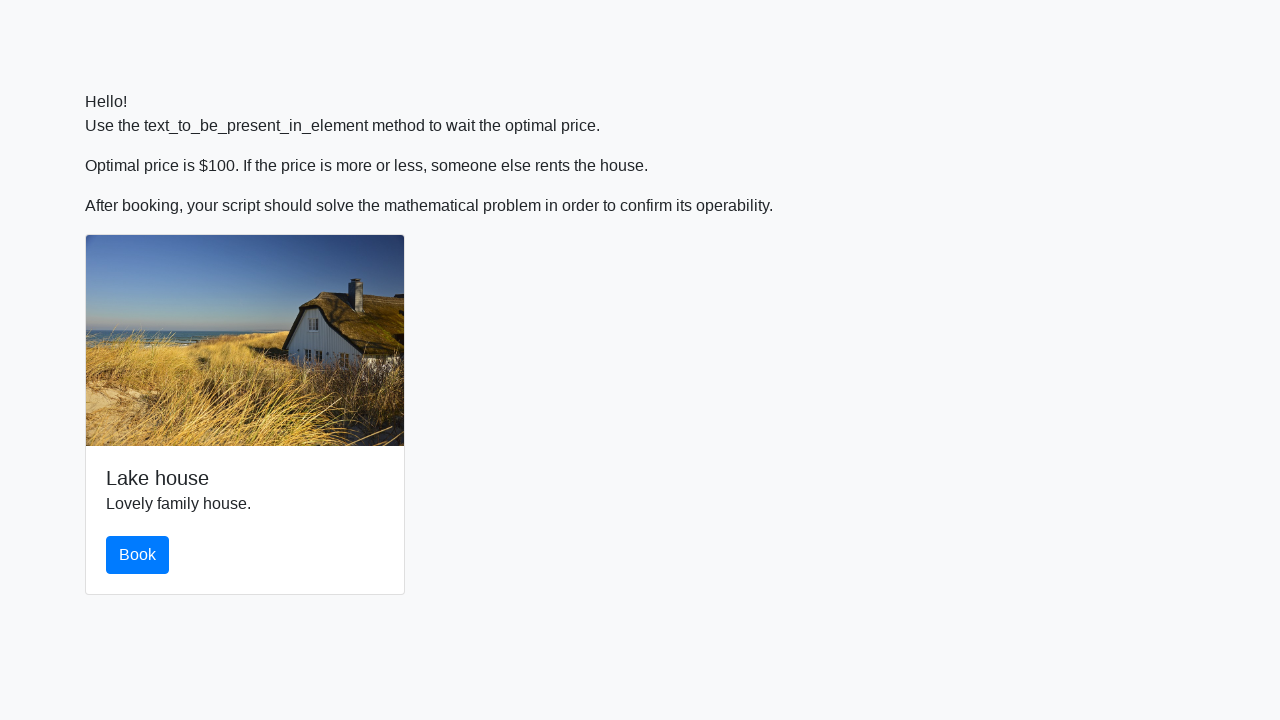

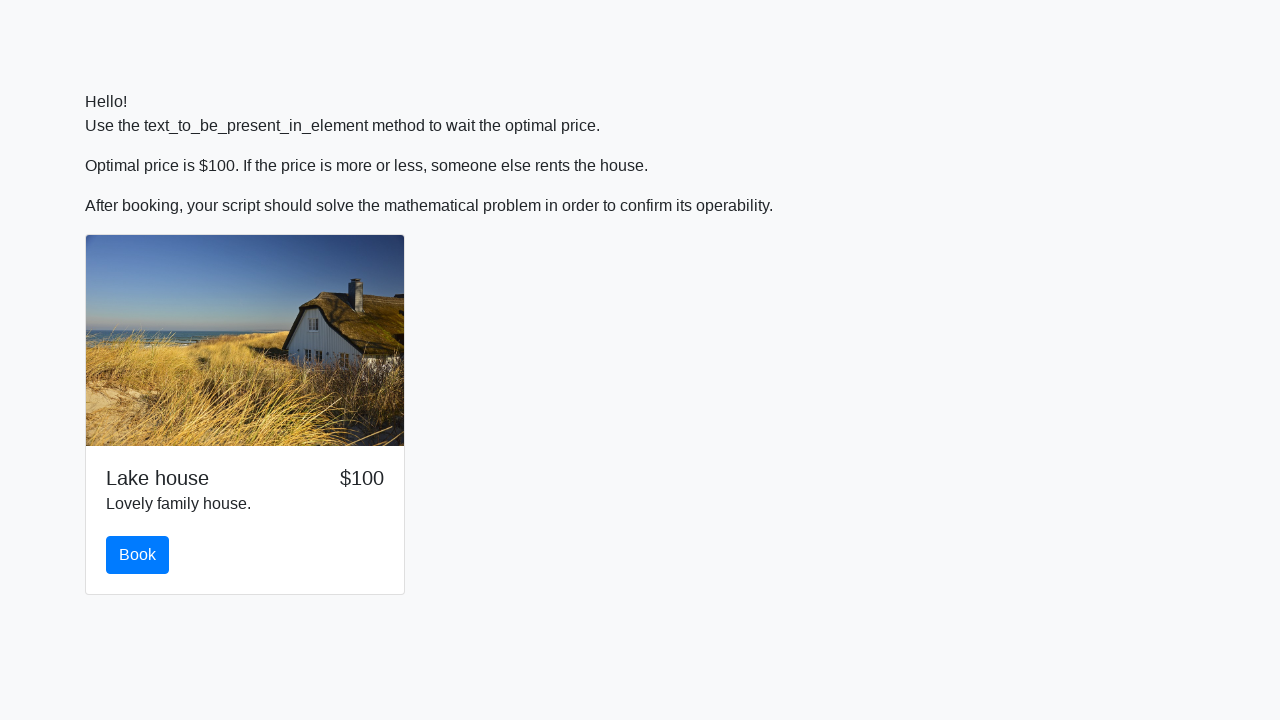